Sets the browser's geolocation to Tokyo, Japan coordinates and navigates to a GPS coordinates website to verify the mocked location is detected.

Starting URL: https://www.gps-coordinates.net/my-location

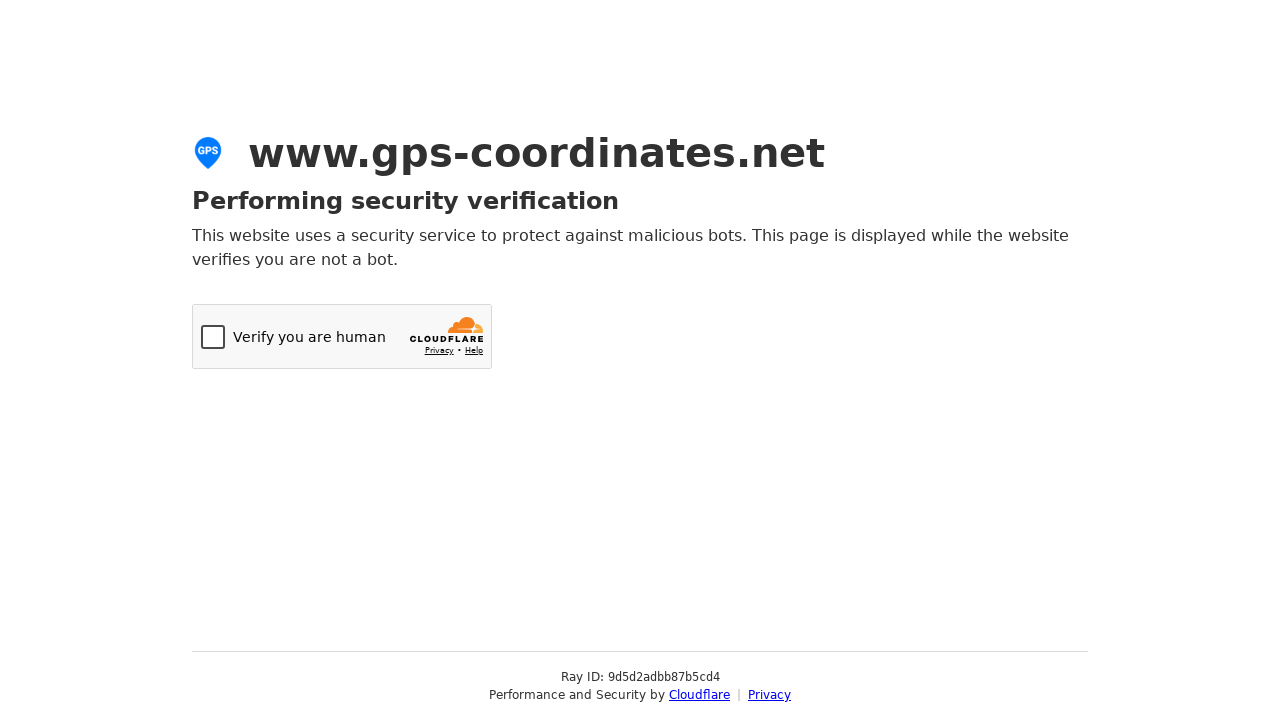

Granted geolocation permissions
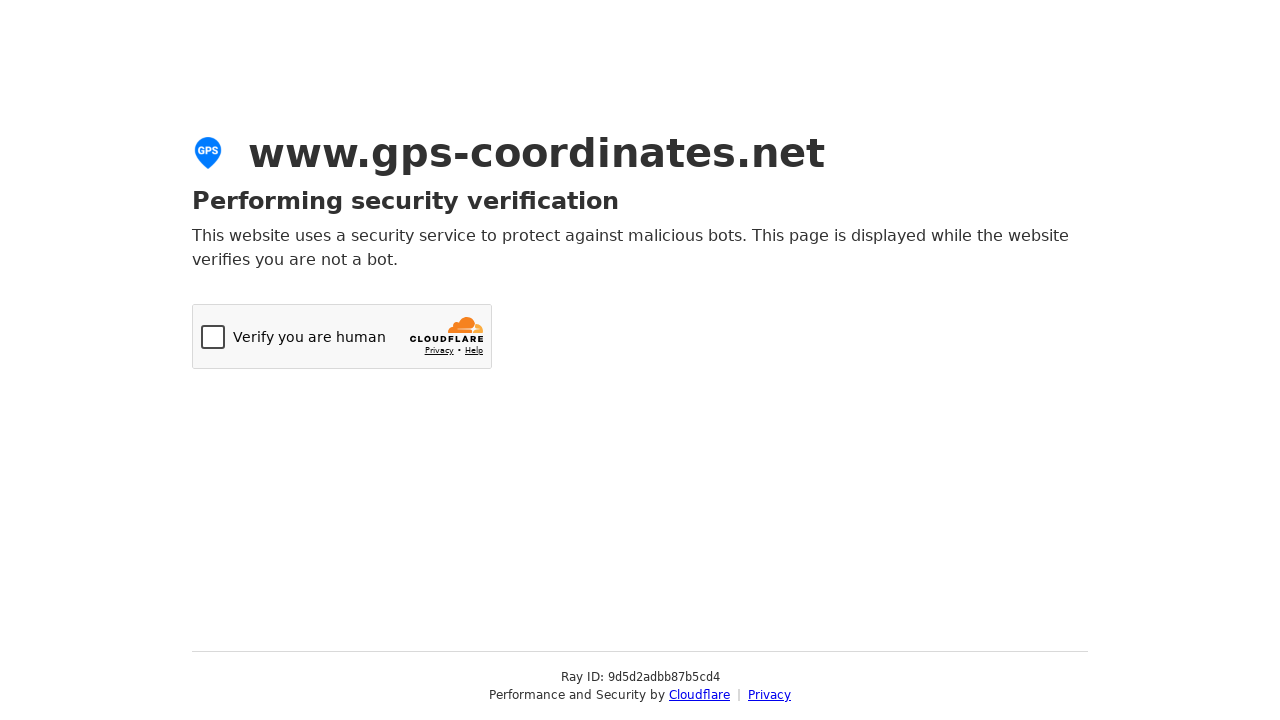

Set geolocation to Tokyo, Japan coordinates (35.689487, 139.691706)
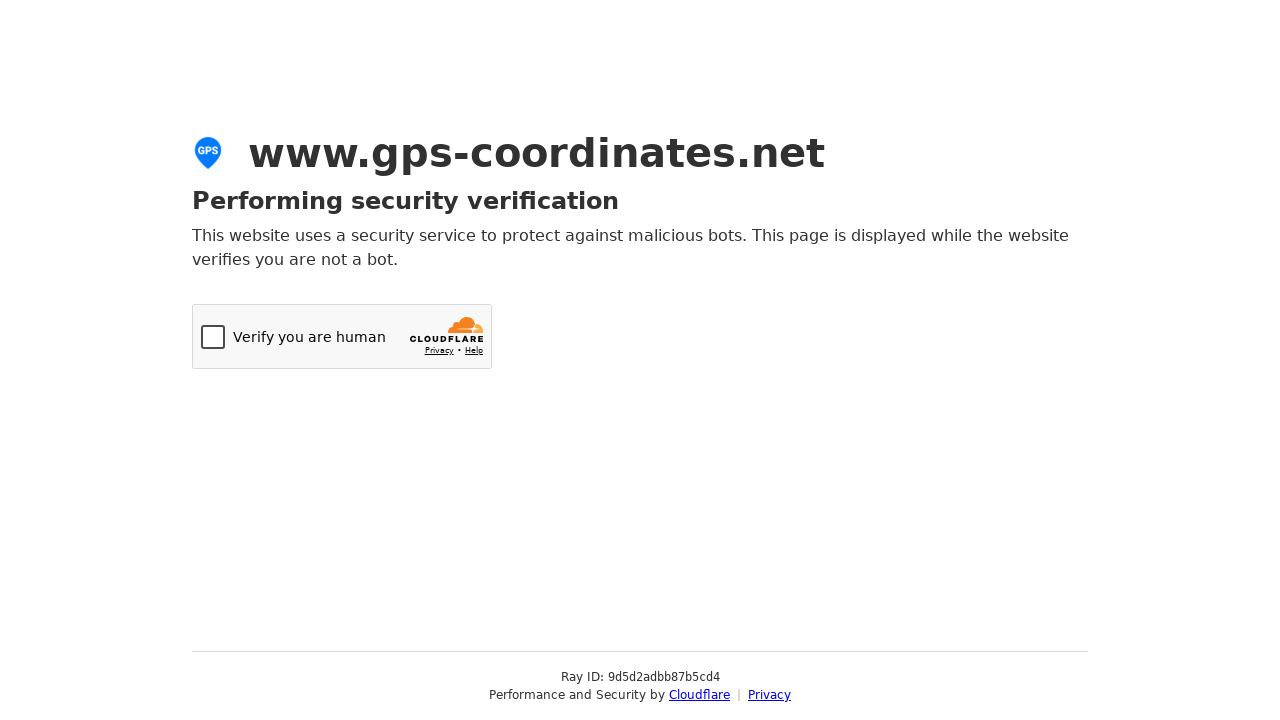

Reloaded page to apply mocked geolocation
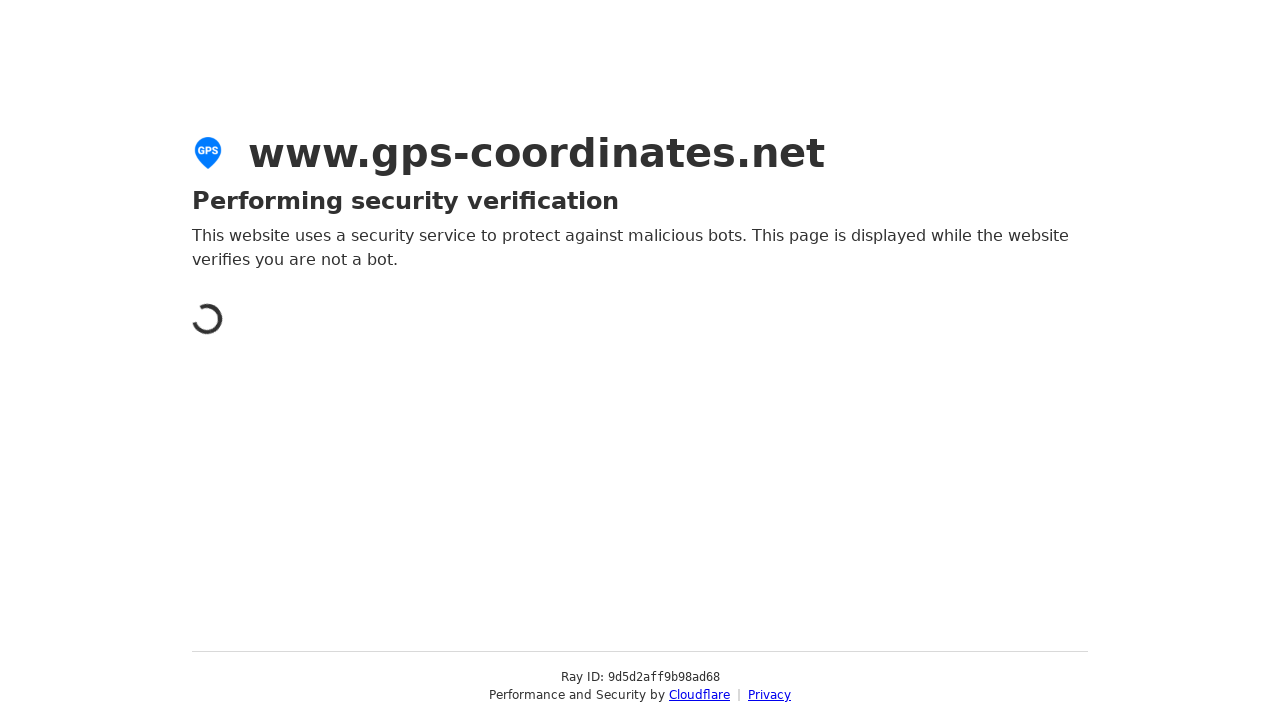

Waited for page to reach networkidle state
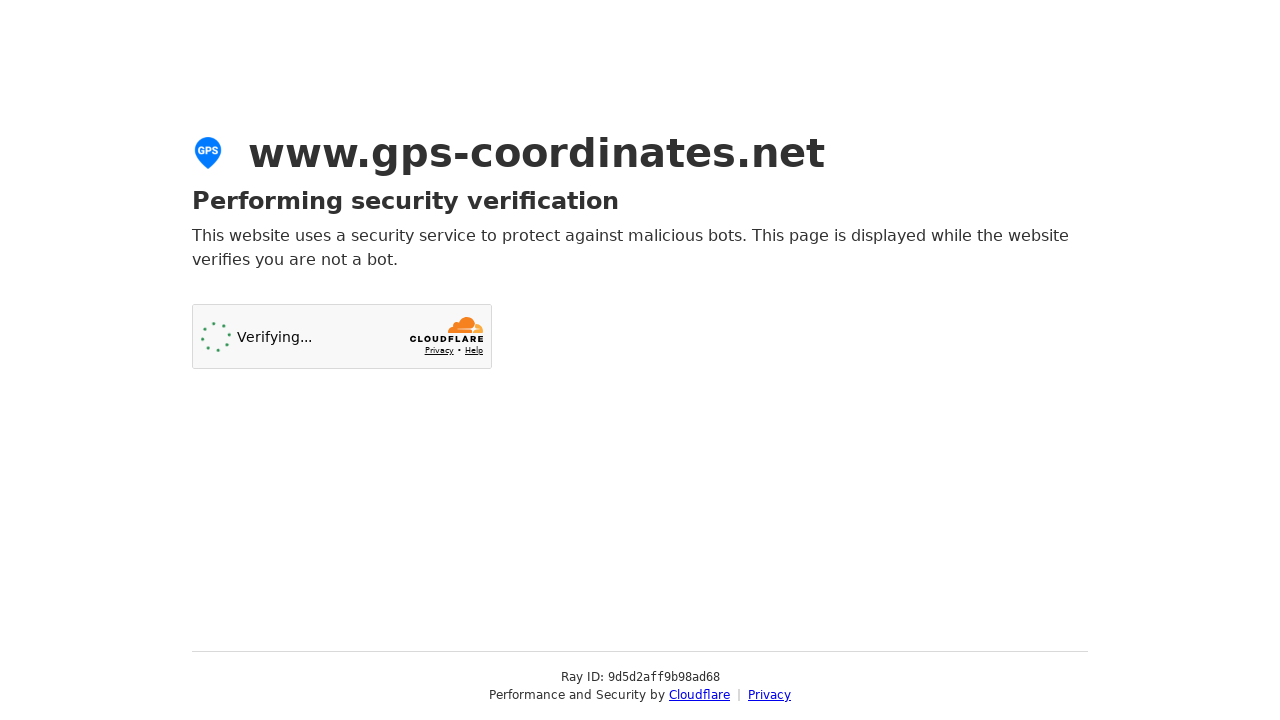

Waited 3 seconds for location info to display
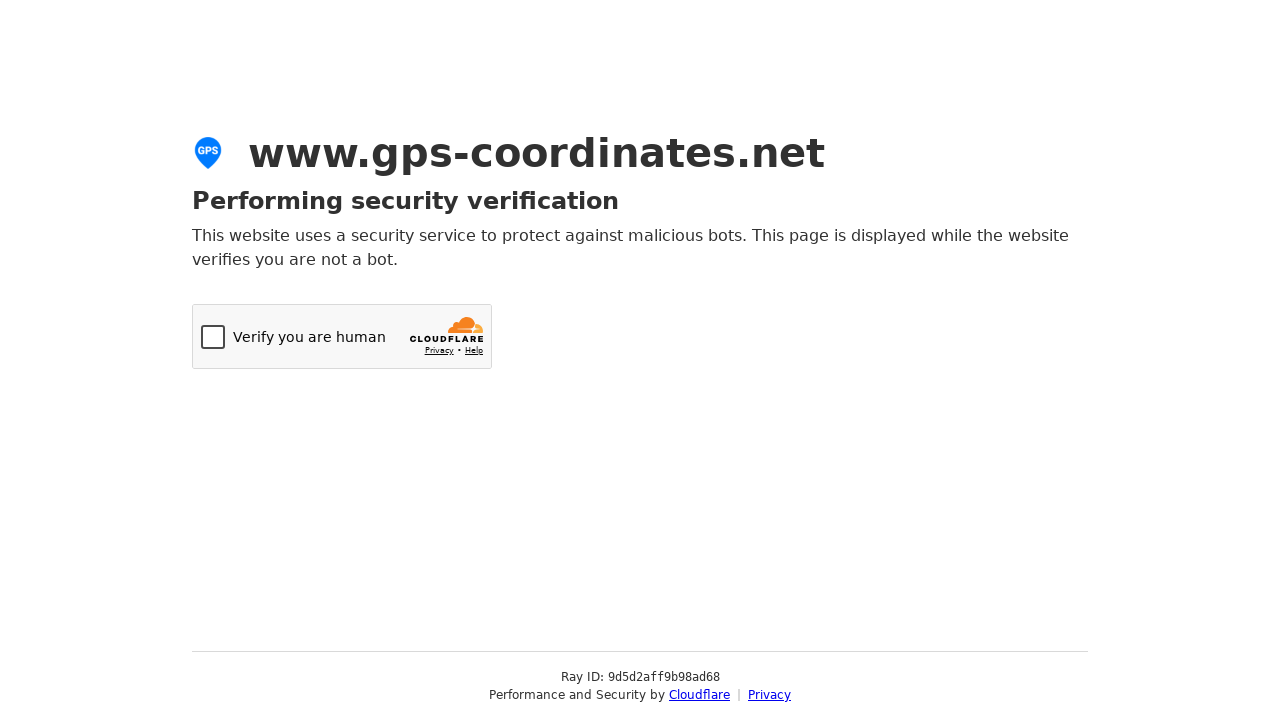

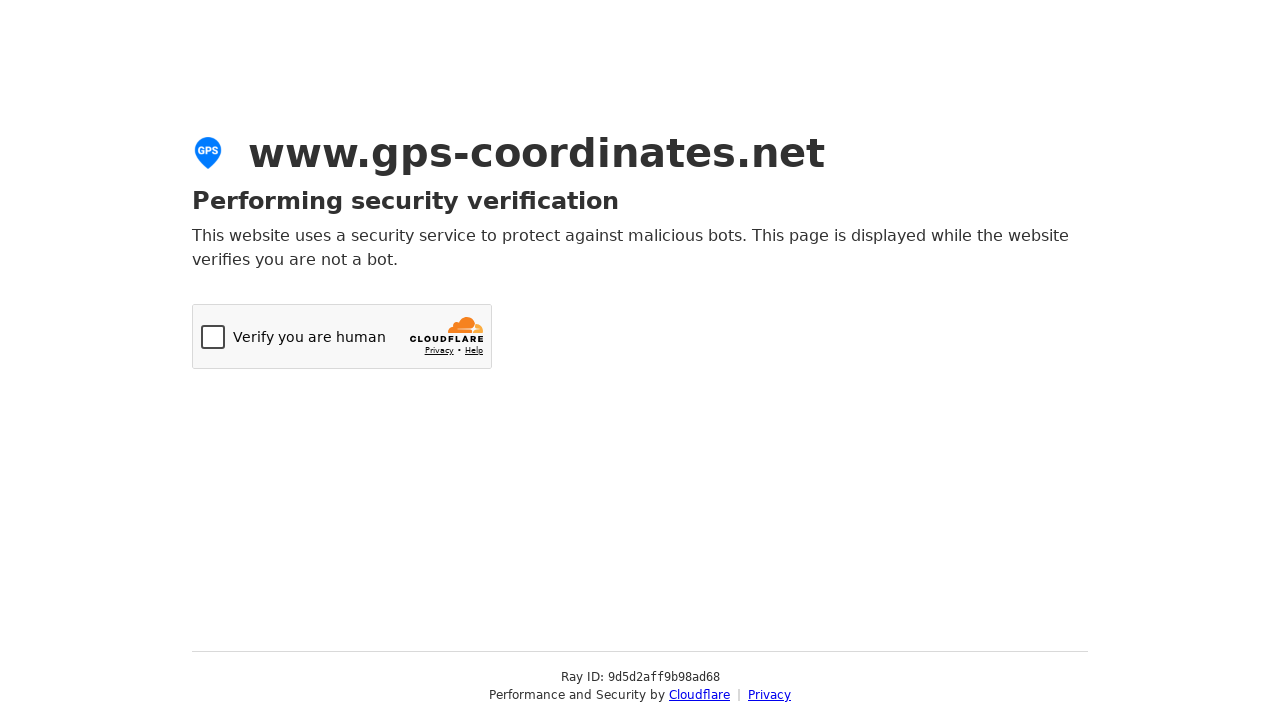